Tests registration form with password too short and verifies password validation error messages

Starting URL: https://alada.vn/tai-khoan/dang-ky.html

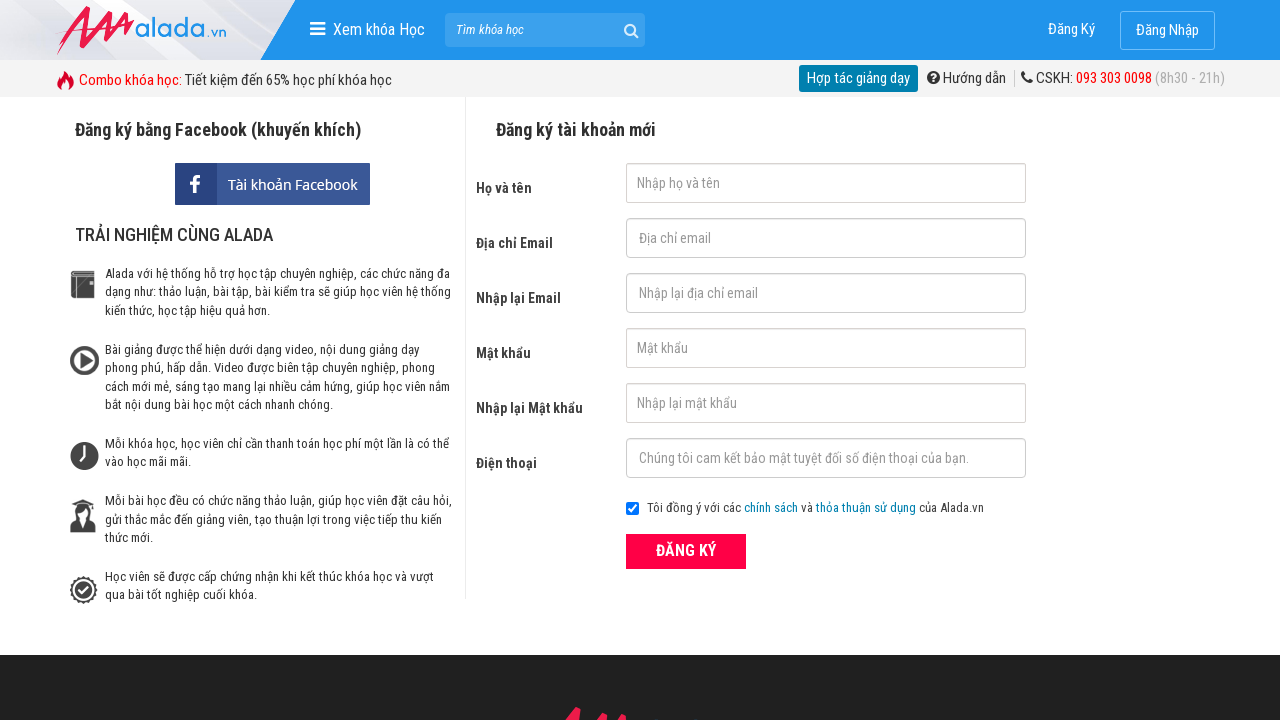

Filled first name field with 'Nguyễn Thị Uyến' on #txtFirstname
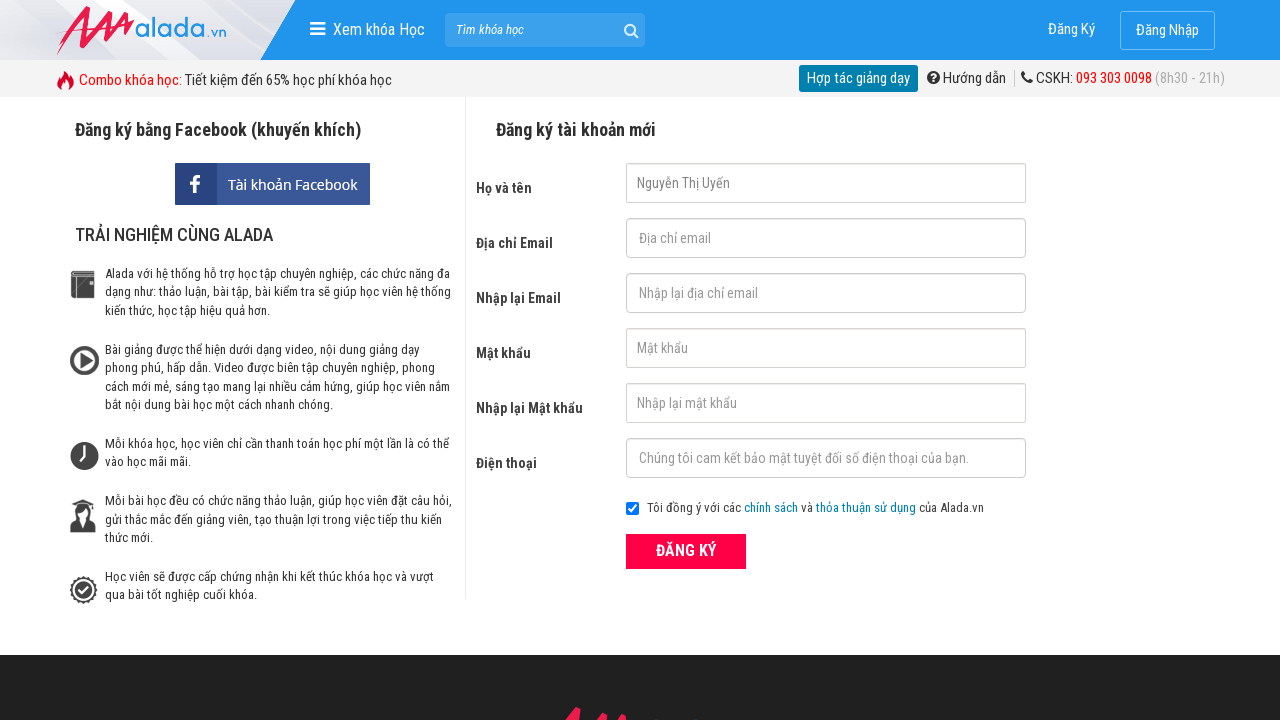

Filled email field with 'nguyenuyen.ba@gmail.com' on #txtEmail
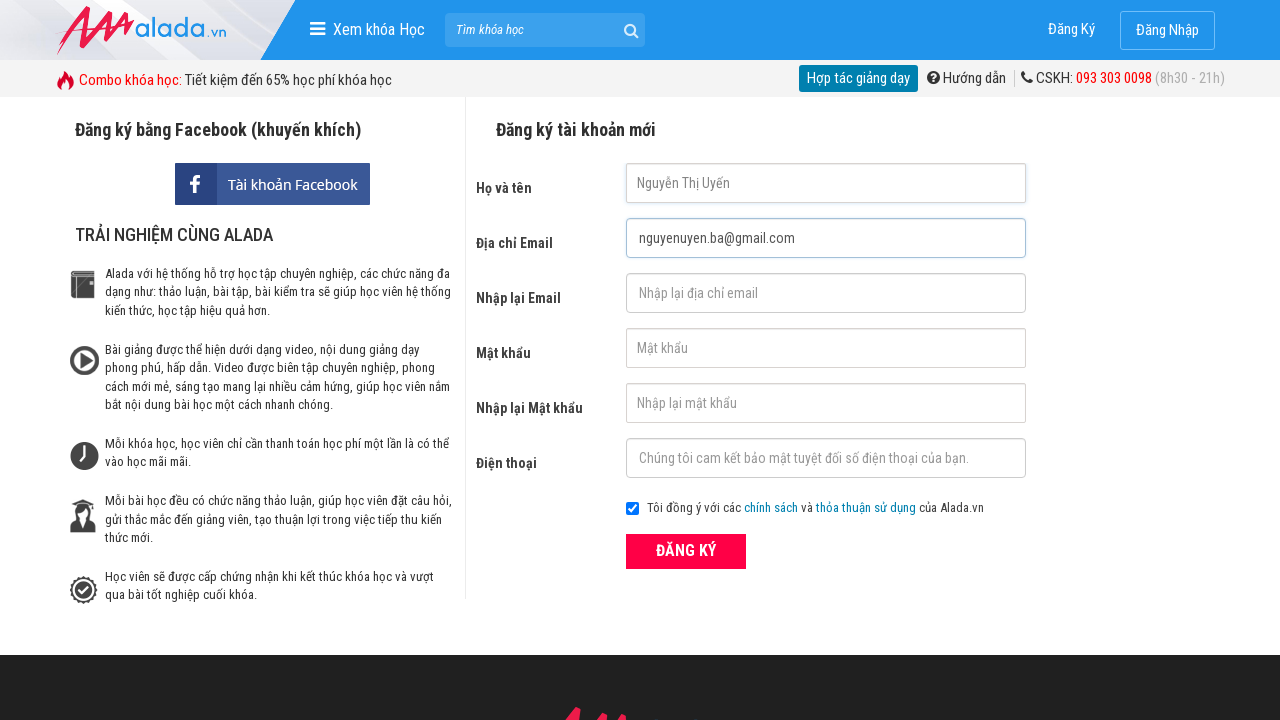

Filled confirm email field with 'nguyenuyen.ba@gmail.com' on #txtCEmail
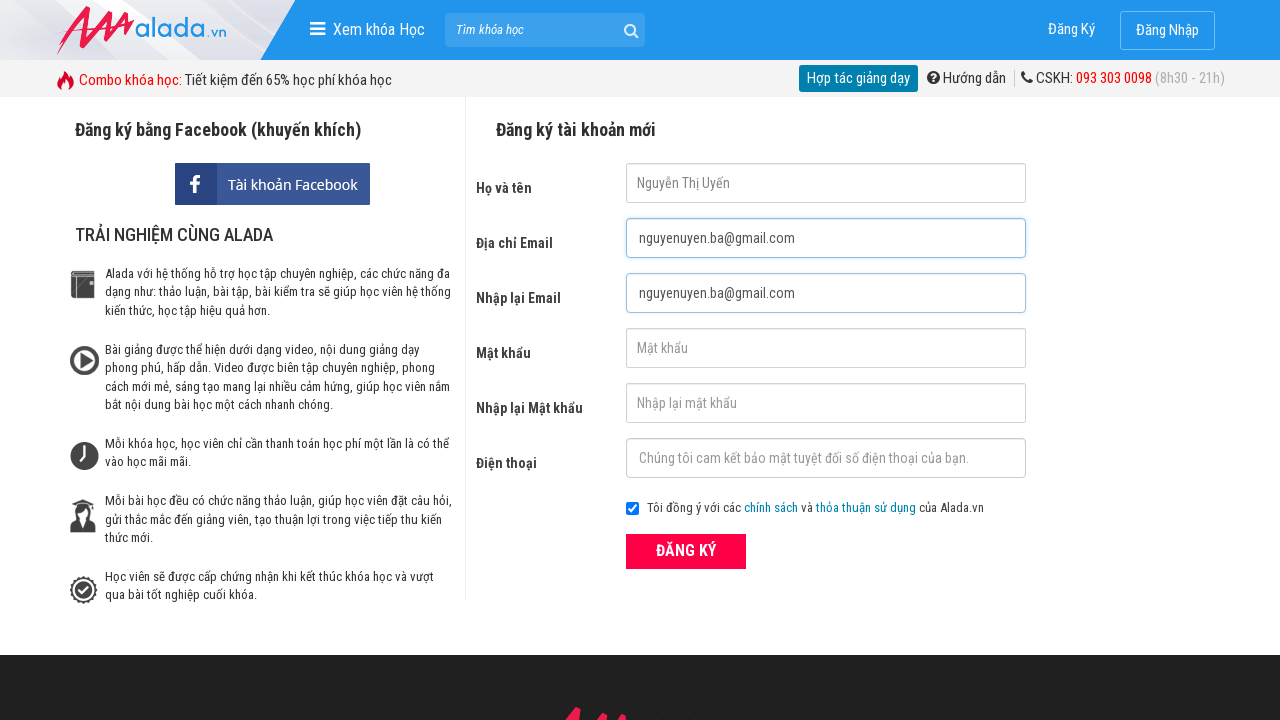

Filled password field with '1234' (too short) on #txtPassword
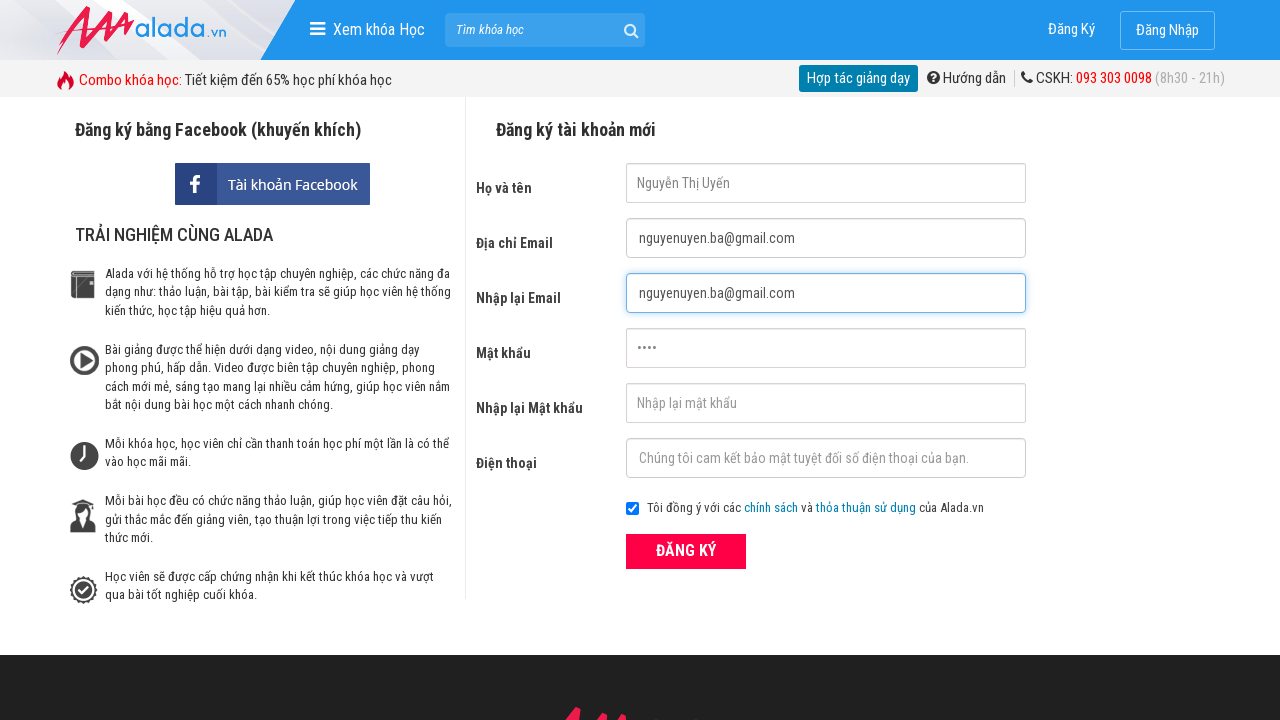

Filled confirm password field with '1234' on #txtCPassword
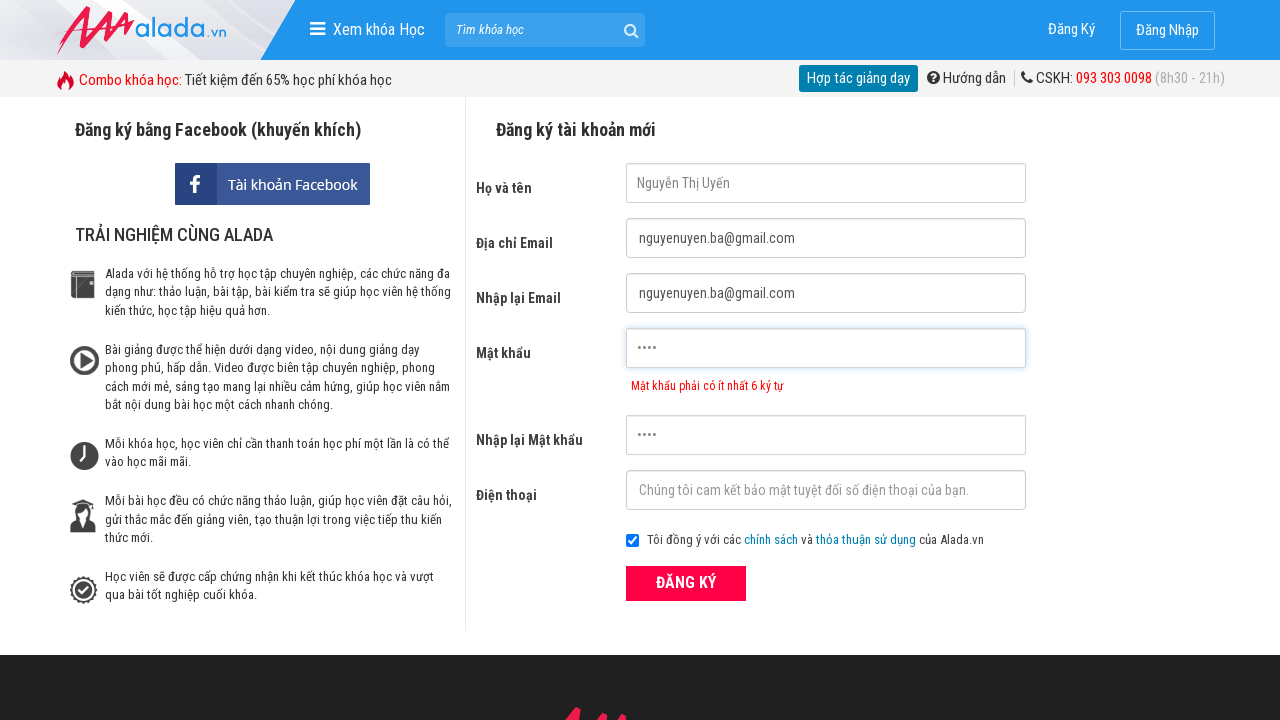

Filled phone field with '0987654321' on #txtPhone
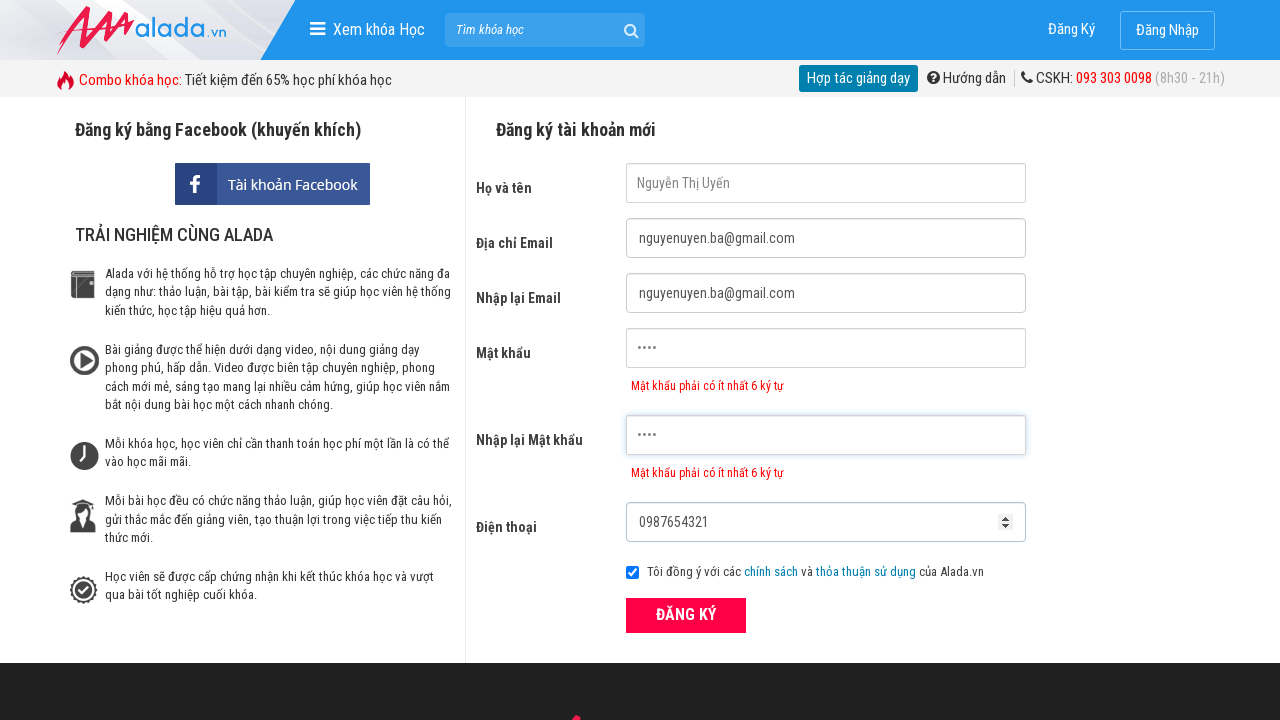

Clicked ĐĂNG KÝ (Register) button at (686, 615) on xpath=//div[@class='form frmRegister']//button[text()='ĐĂNG KÝ']
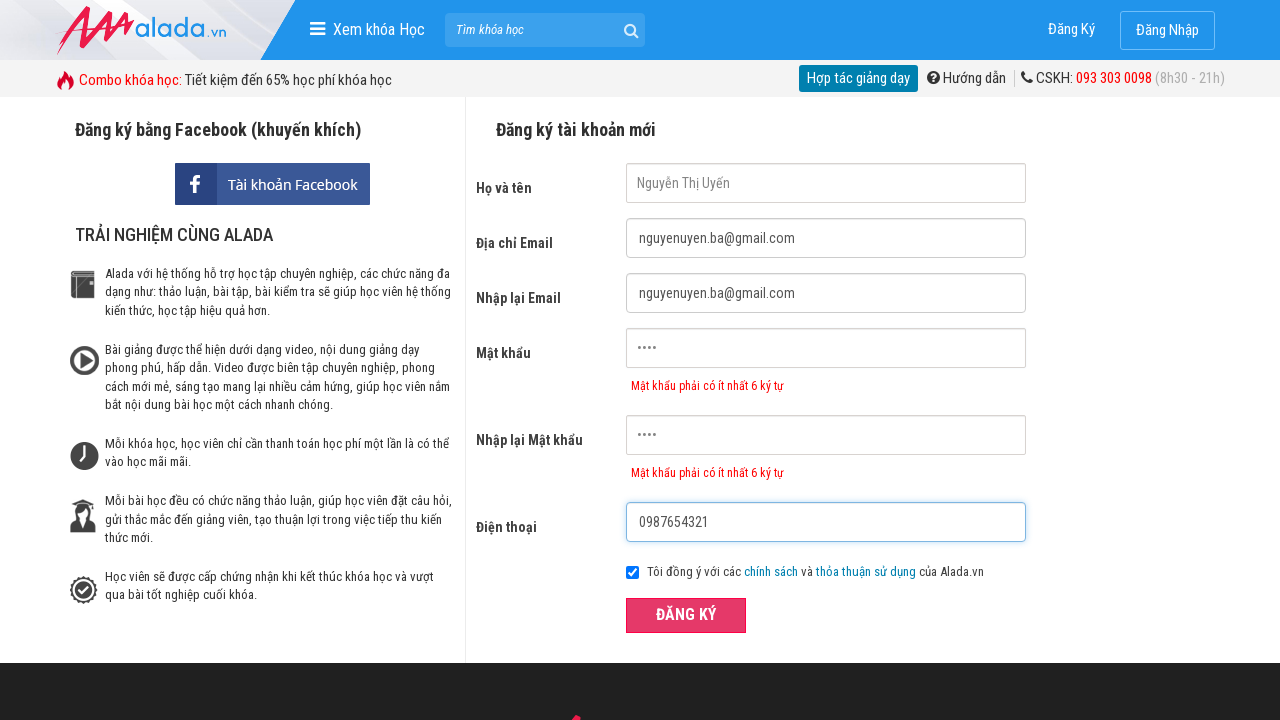

Password error message appeared
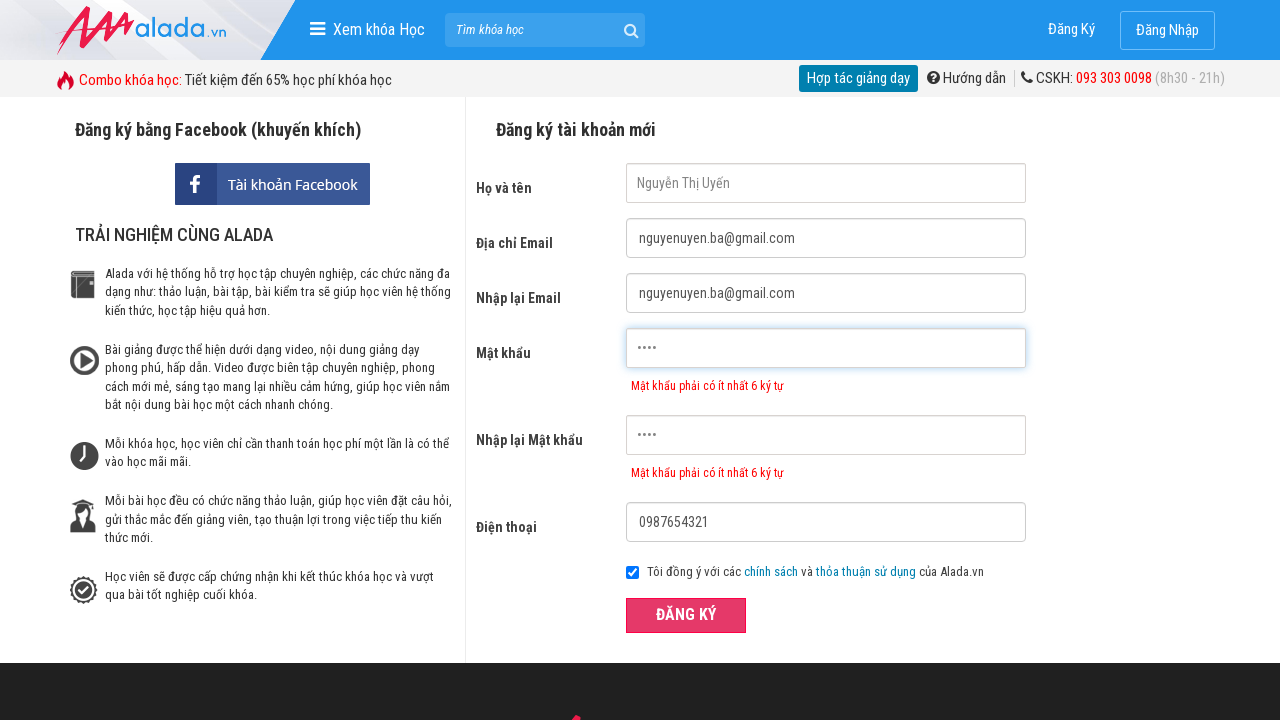

Verified password error message: 'Mật khẩu phải có ít nhất 6 ký tự'
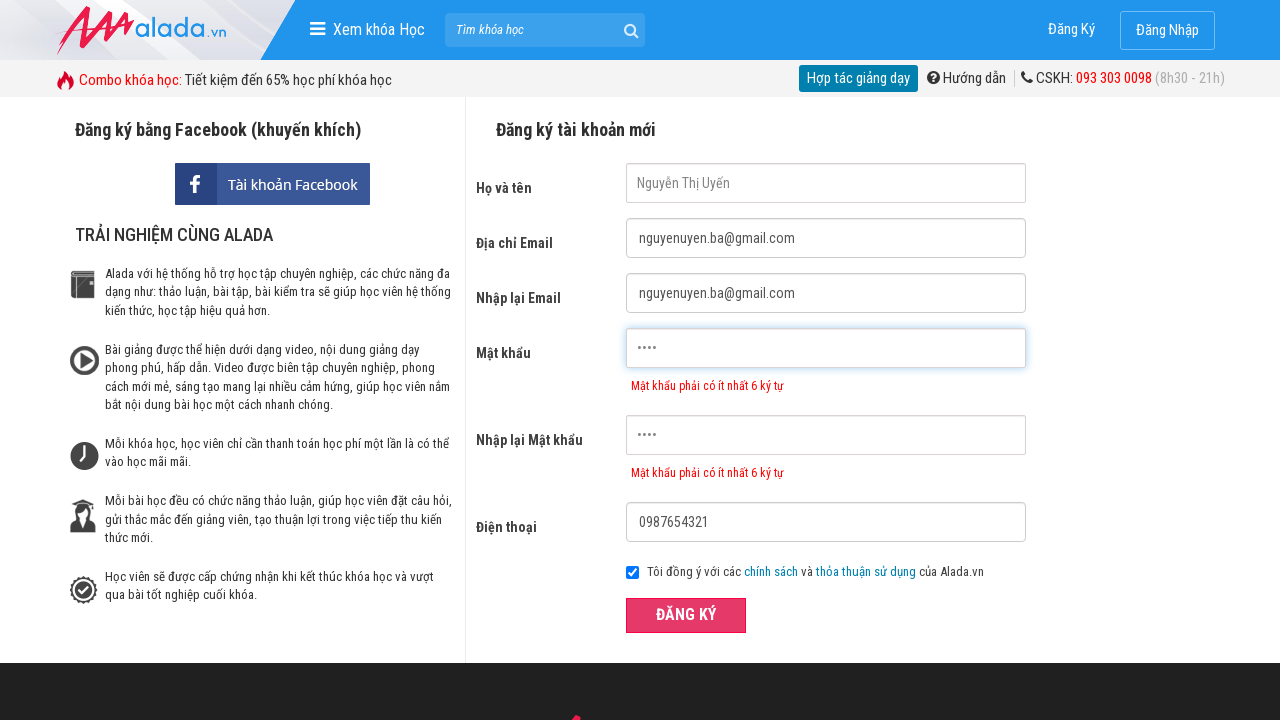

Verified confirm password error message: 'Mật khẩu phải có ít nhất 6 ký tự'
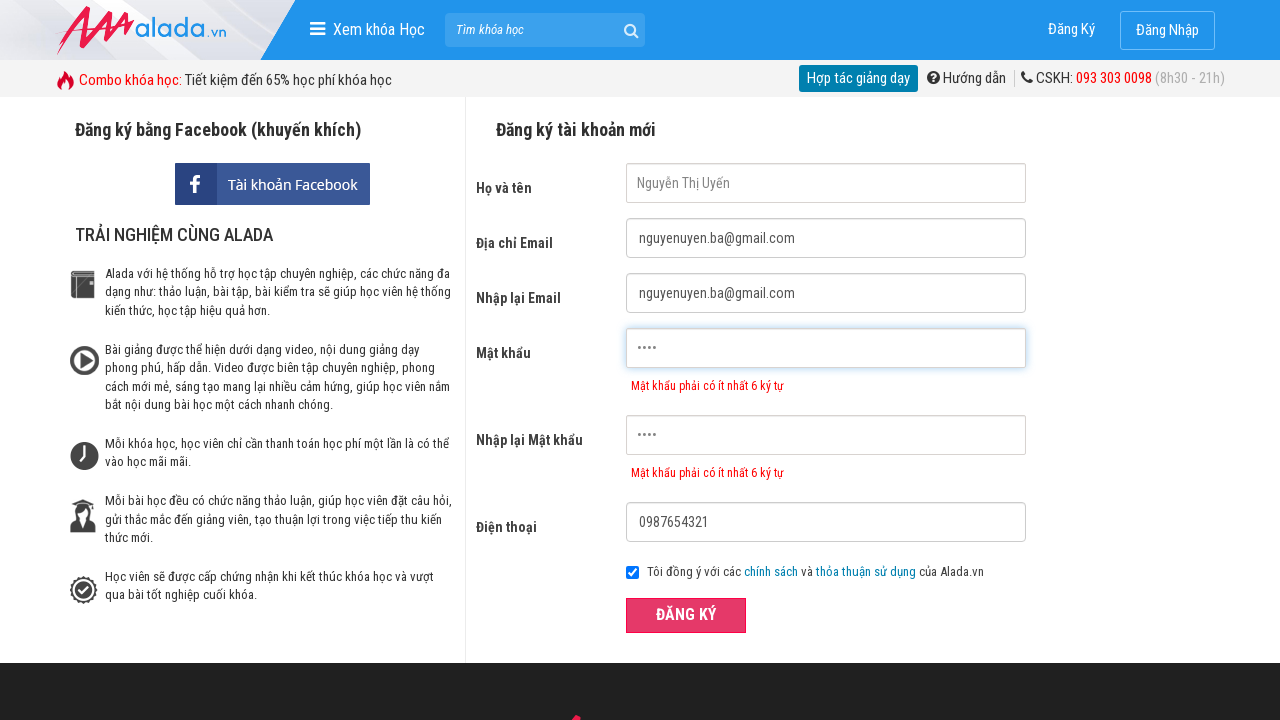

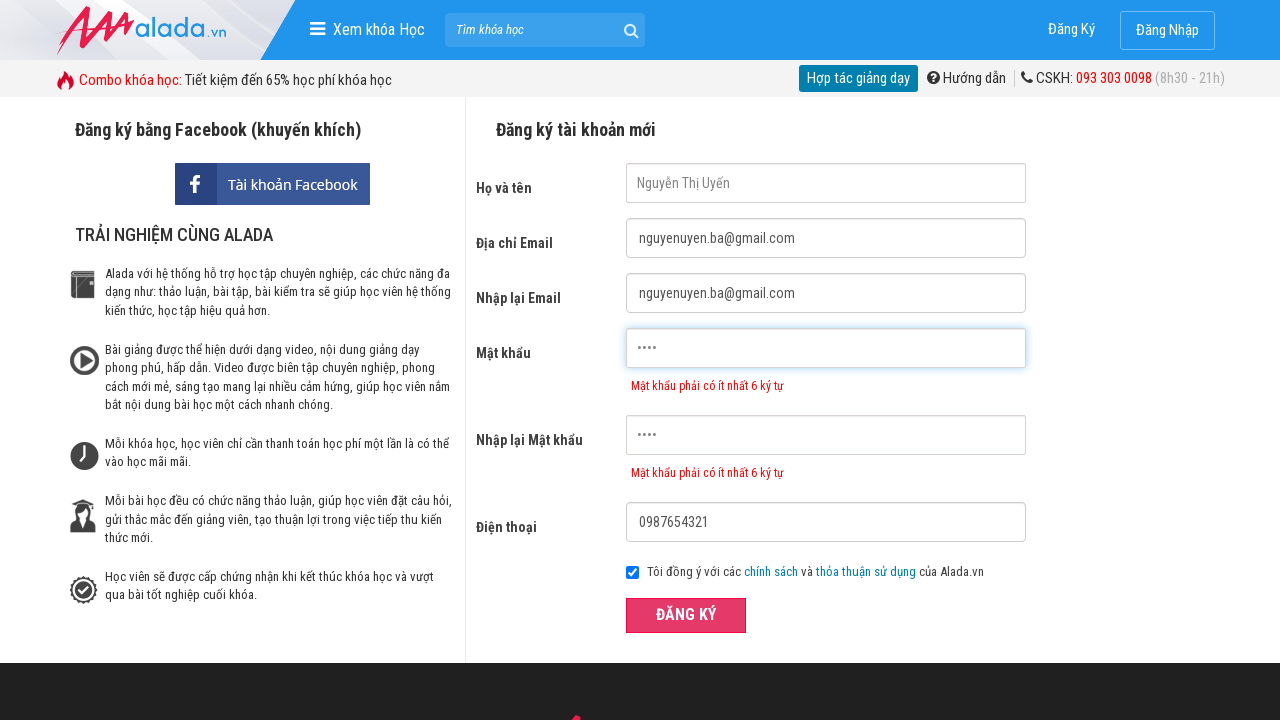